Tests the dynamic loading functionality on Heroku app by clicking on Example 1 link, then clicking the Start button, and verifying that a "Hello World!" message appears after the loading completes.

Starting URL: https://the-internet.herokuapp.com/dynamic_loading

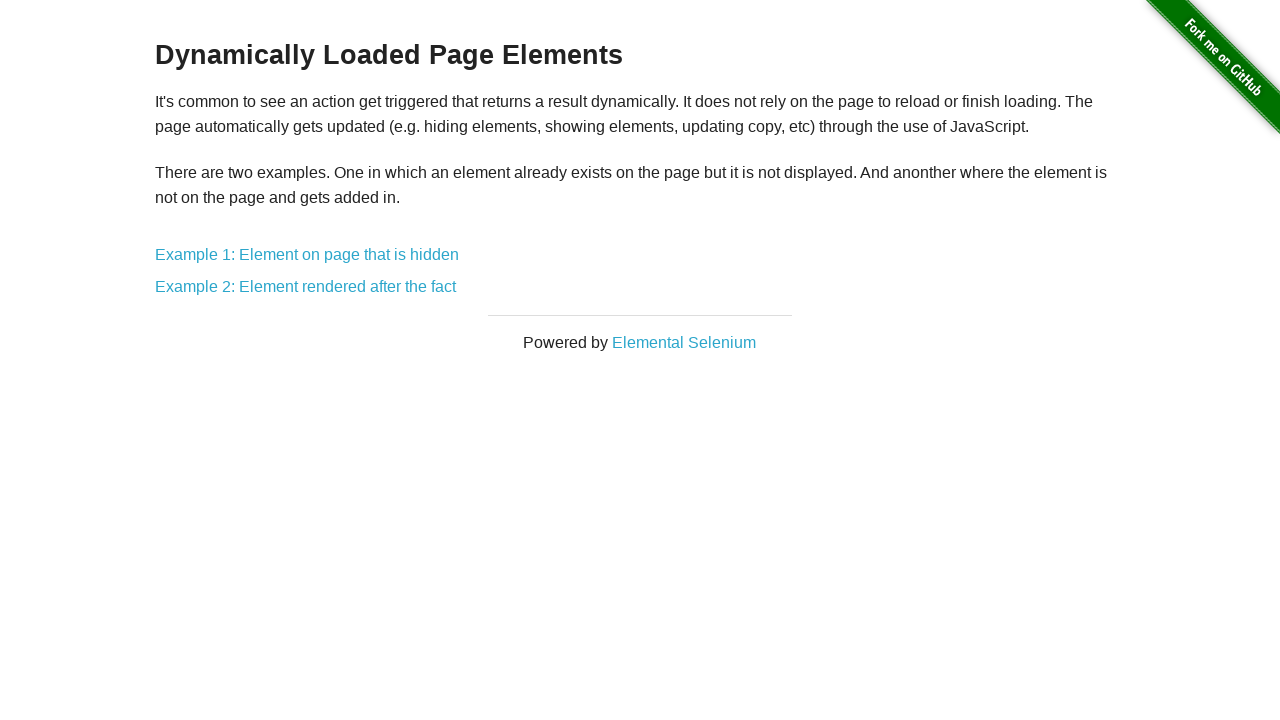

Clicked on Example 1 link at (307, 255) on a[href='/dynamic_loading/1']
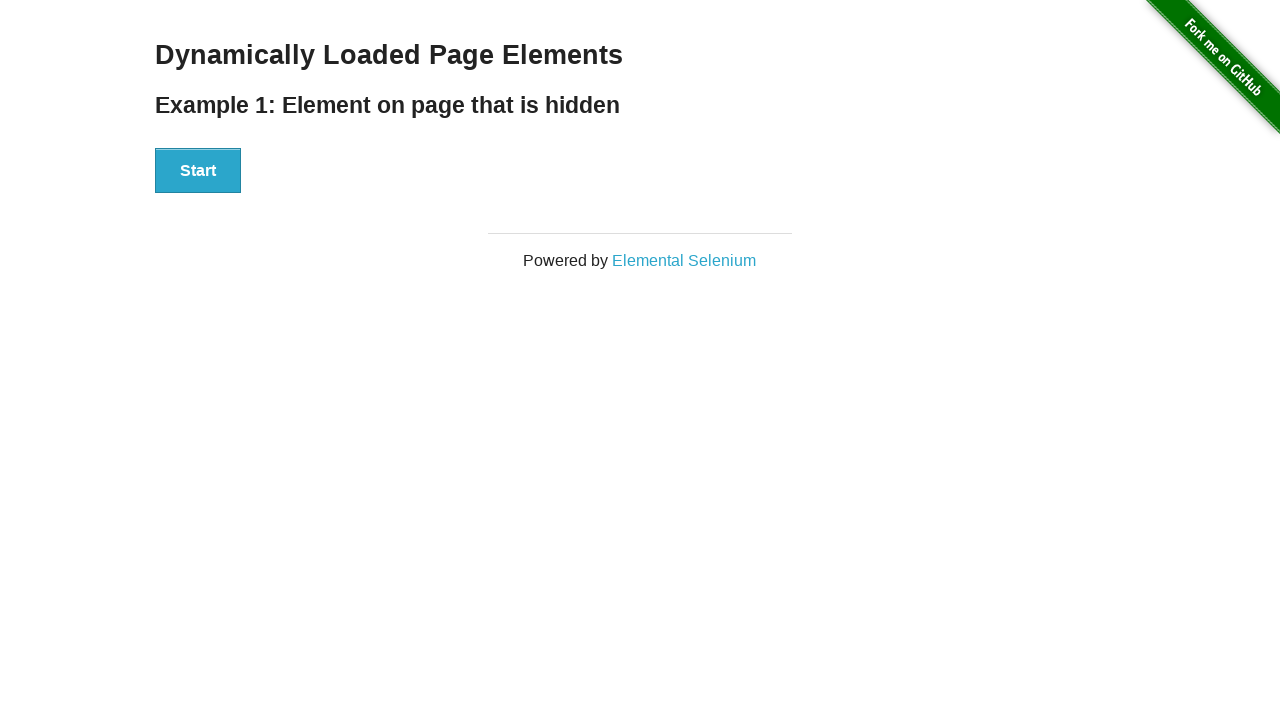

Clicked on Start button at (198, 171) on button:has-text('Start')
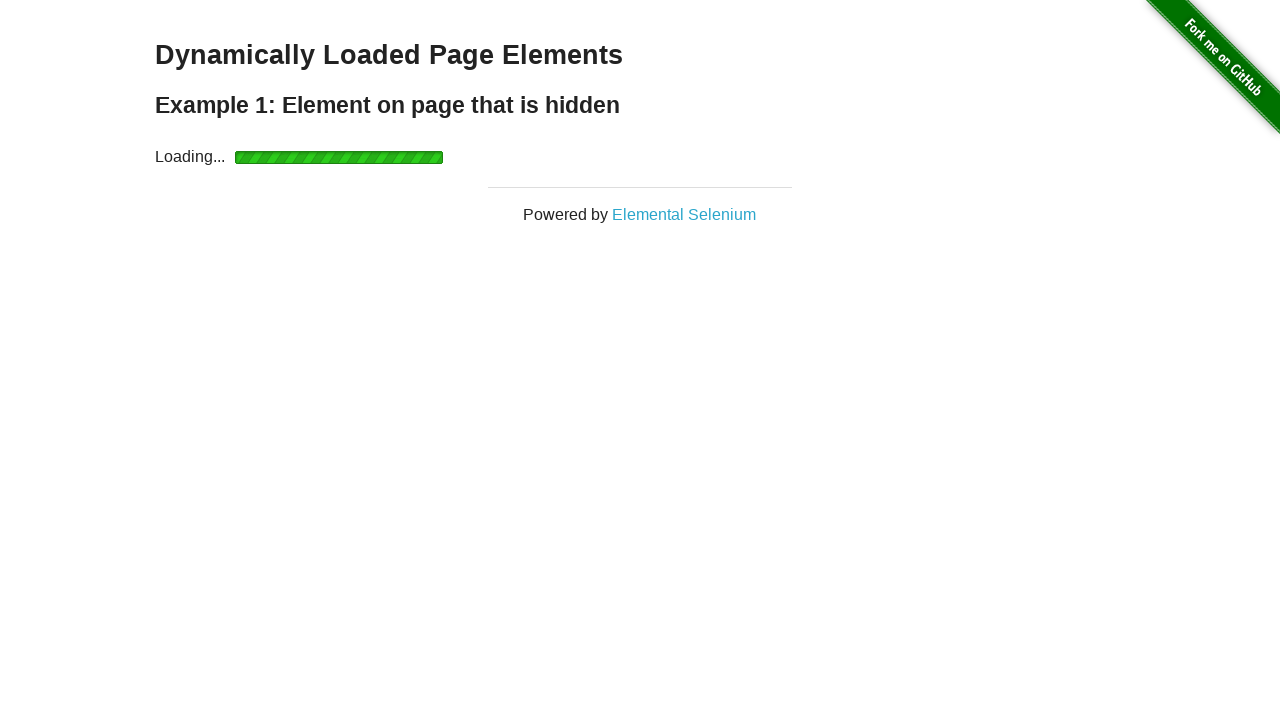

Loading completed and 'Hello World!' message became visible
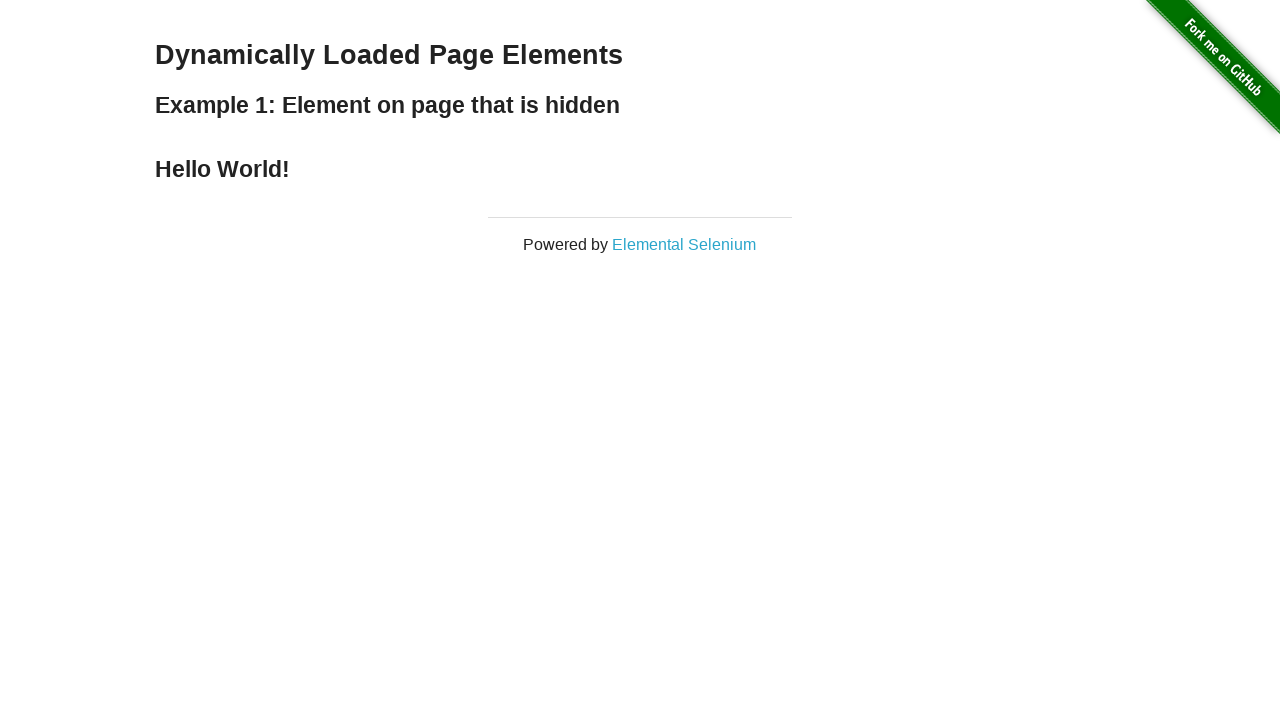

Located the message element
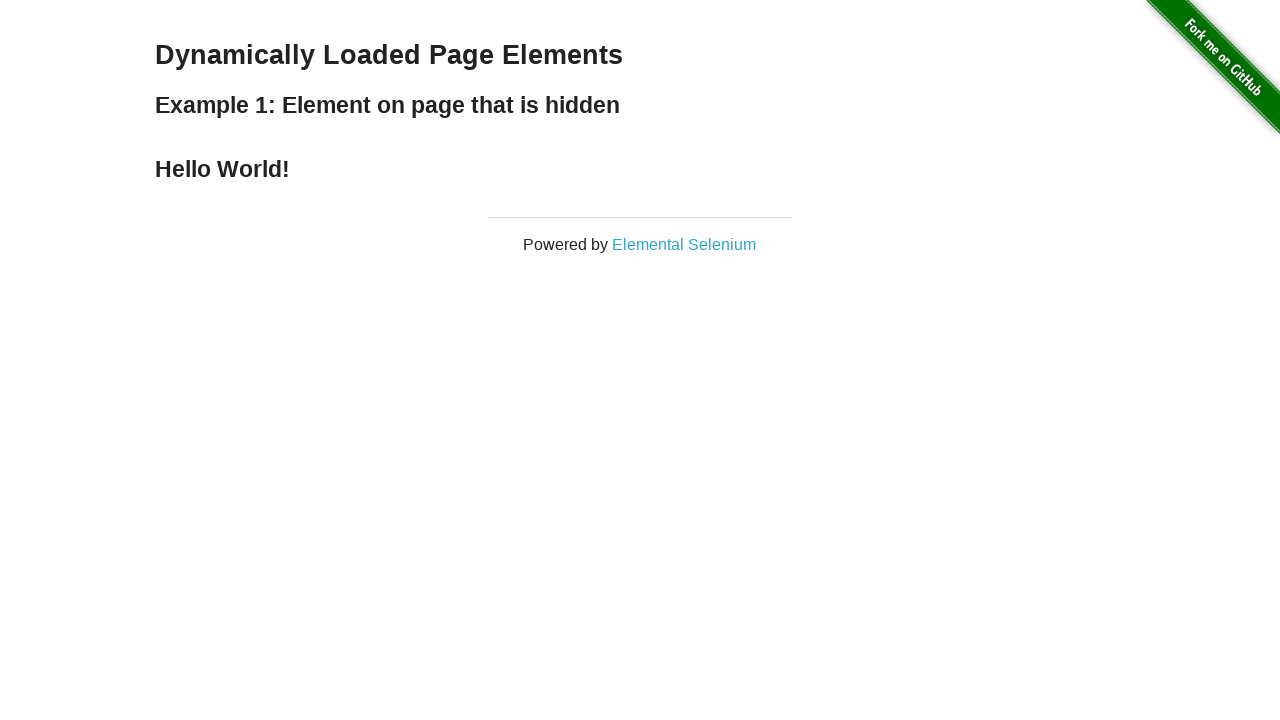

Verified that message text is 'Hello World!'
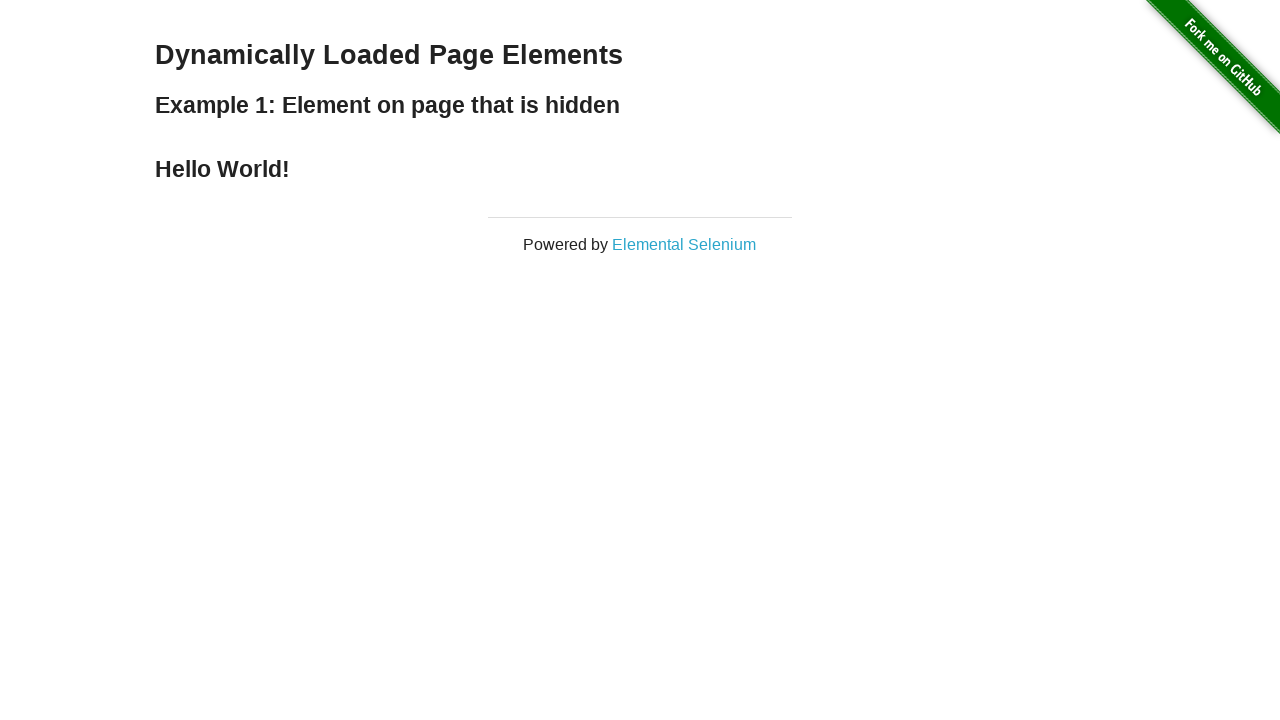

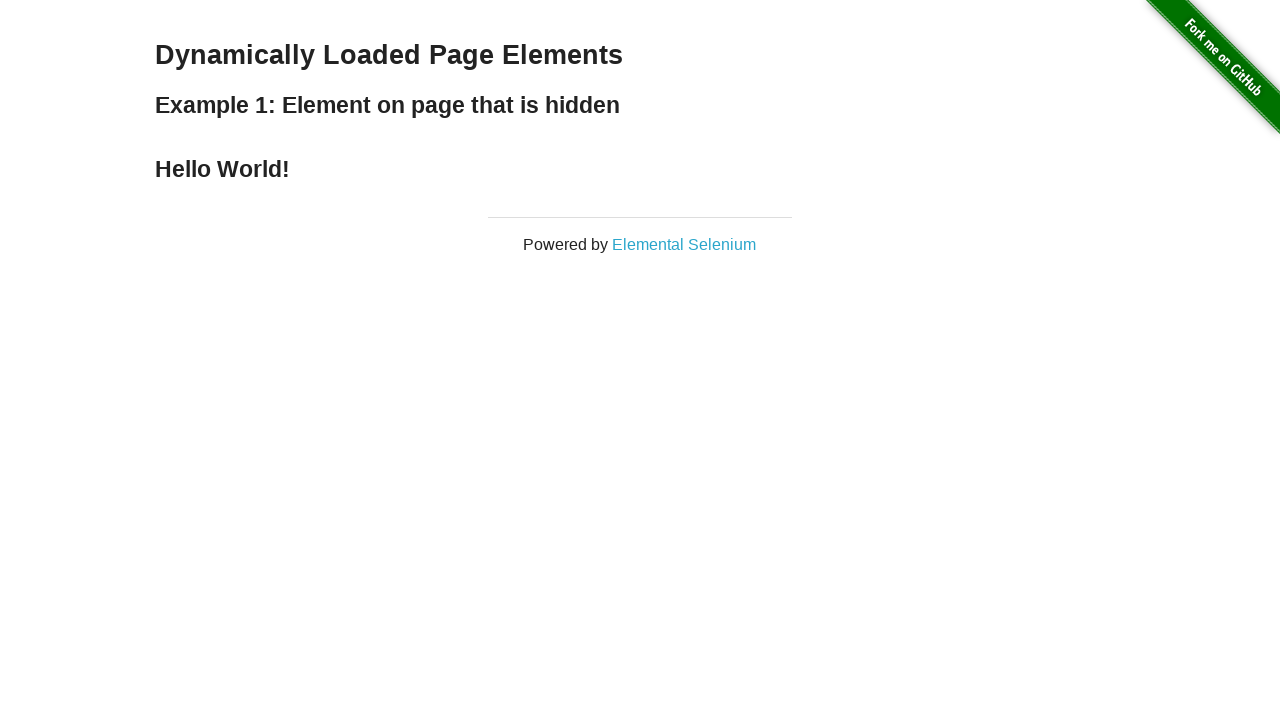